Waits for a price to reach $100, clicks a book button, solves a mathematical problem, and submits the answer

Starting URL: http://suninjuly.github.io/explicit_wait2.html

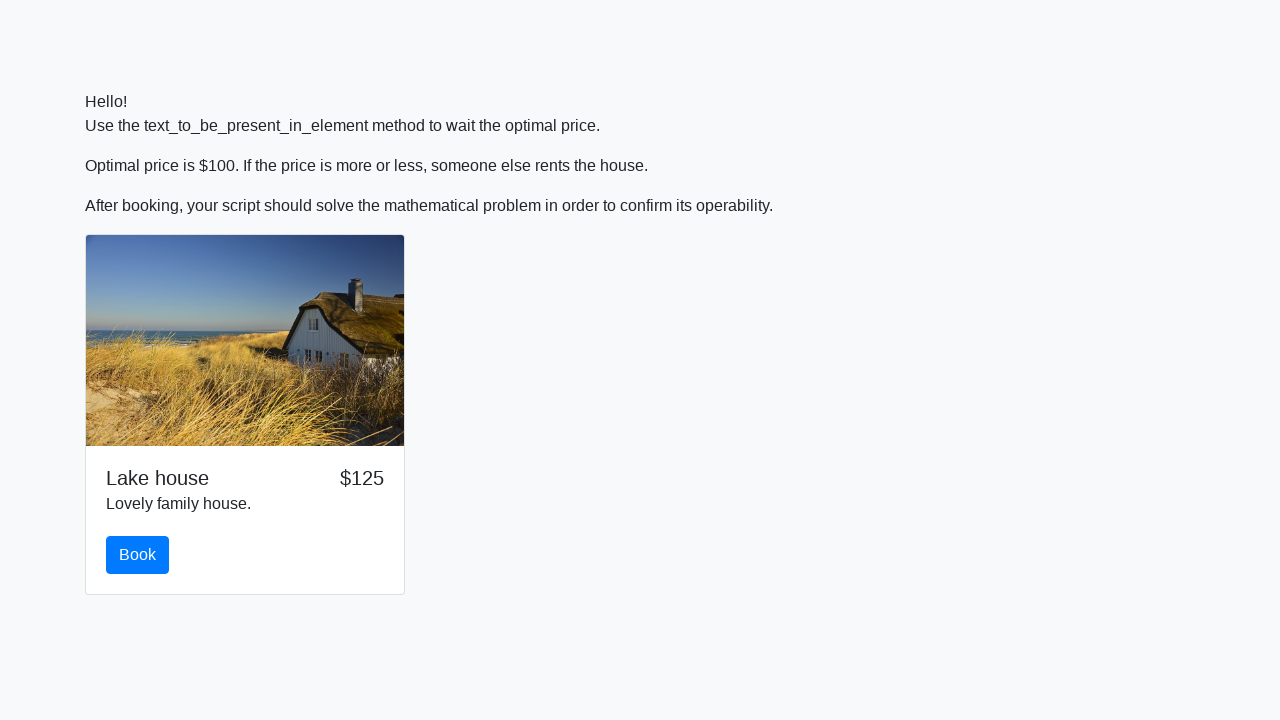

Waited for price to reach $100
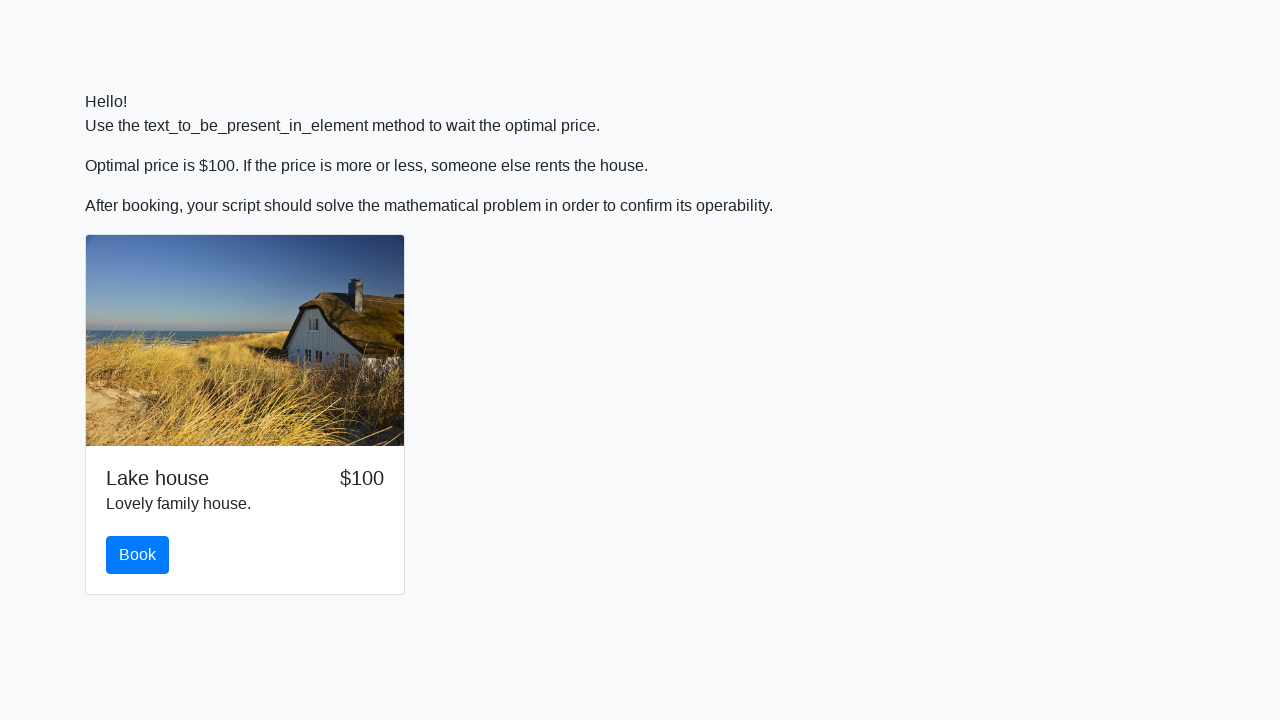

Clicked the book button at (138, 555) on #book
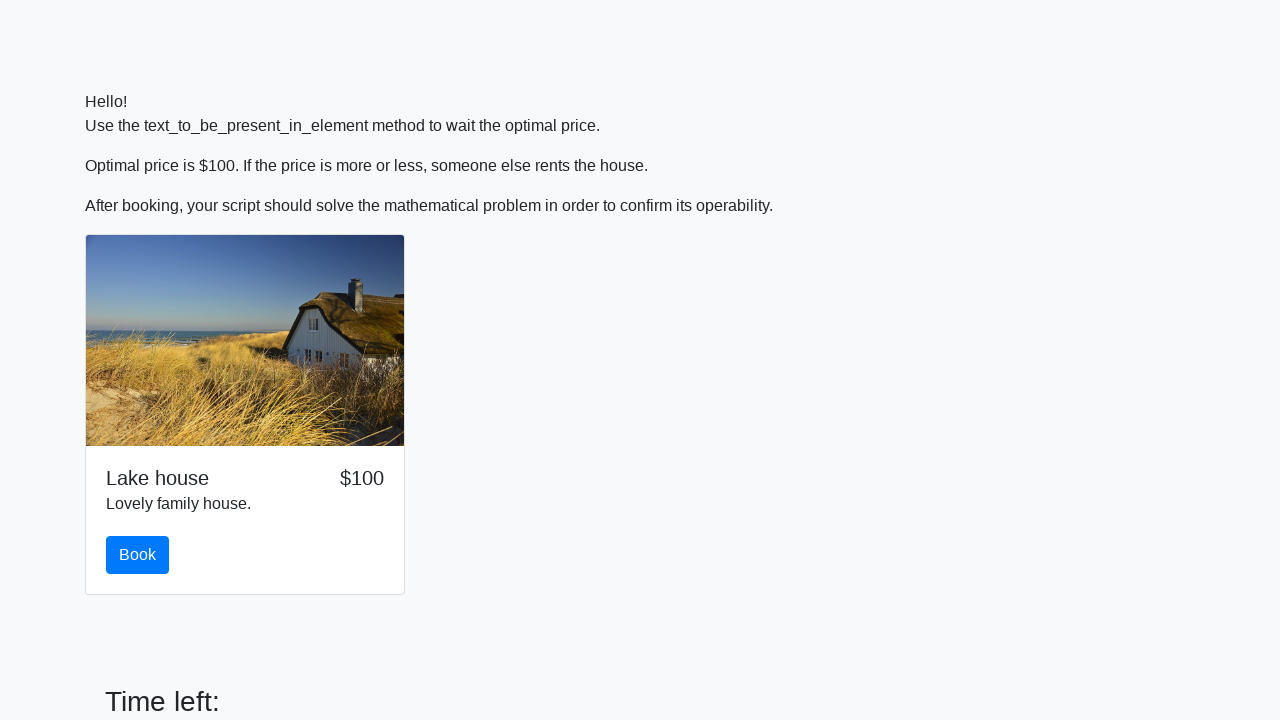

Retrieved input value: 12
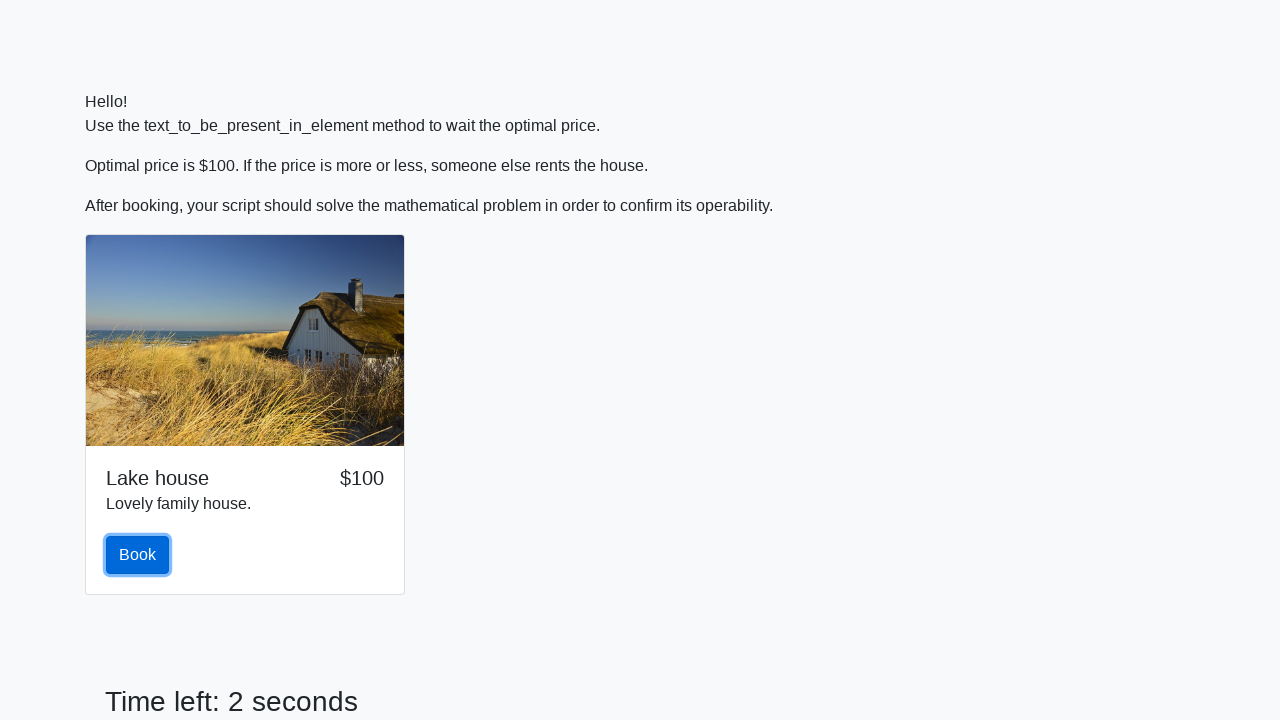

Calculated answer: 1.8623538379010076
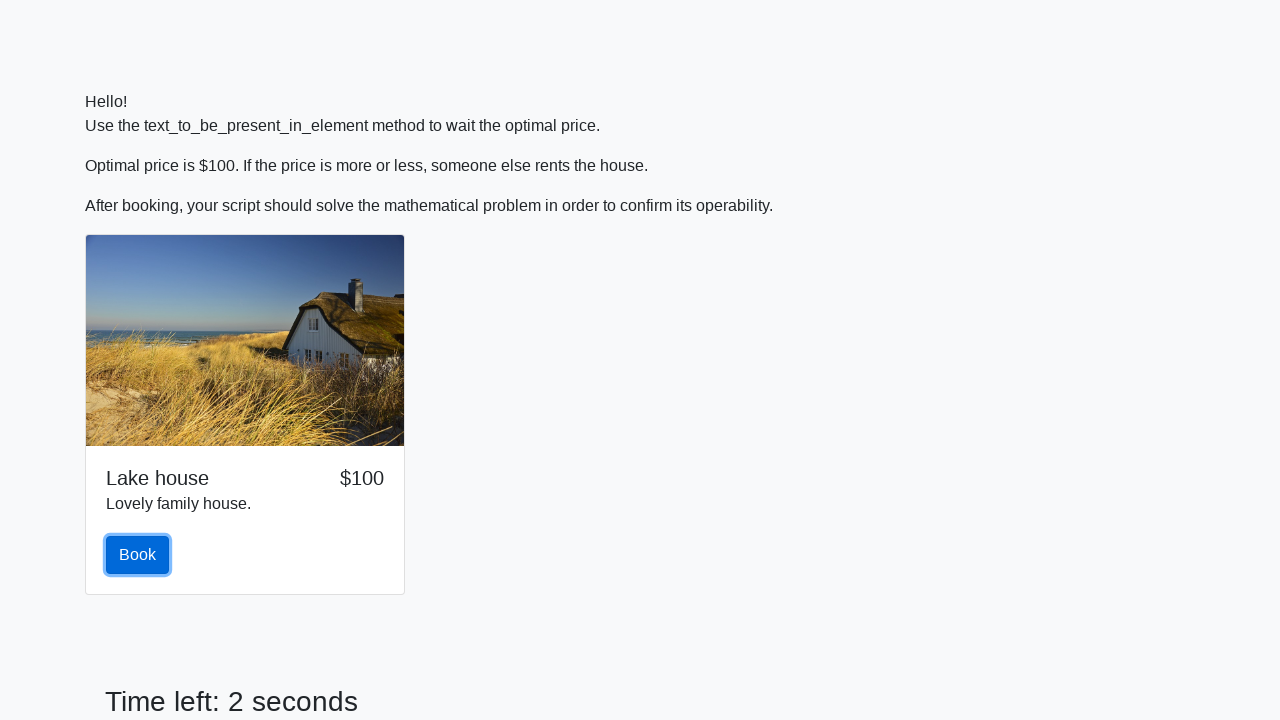

Filled answer field with calculated value on #answer
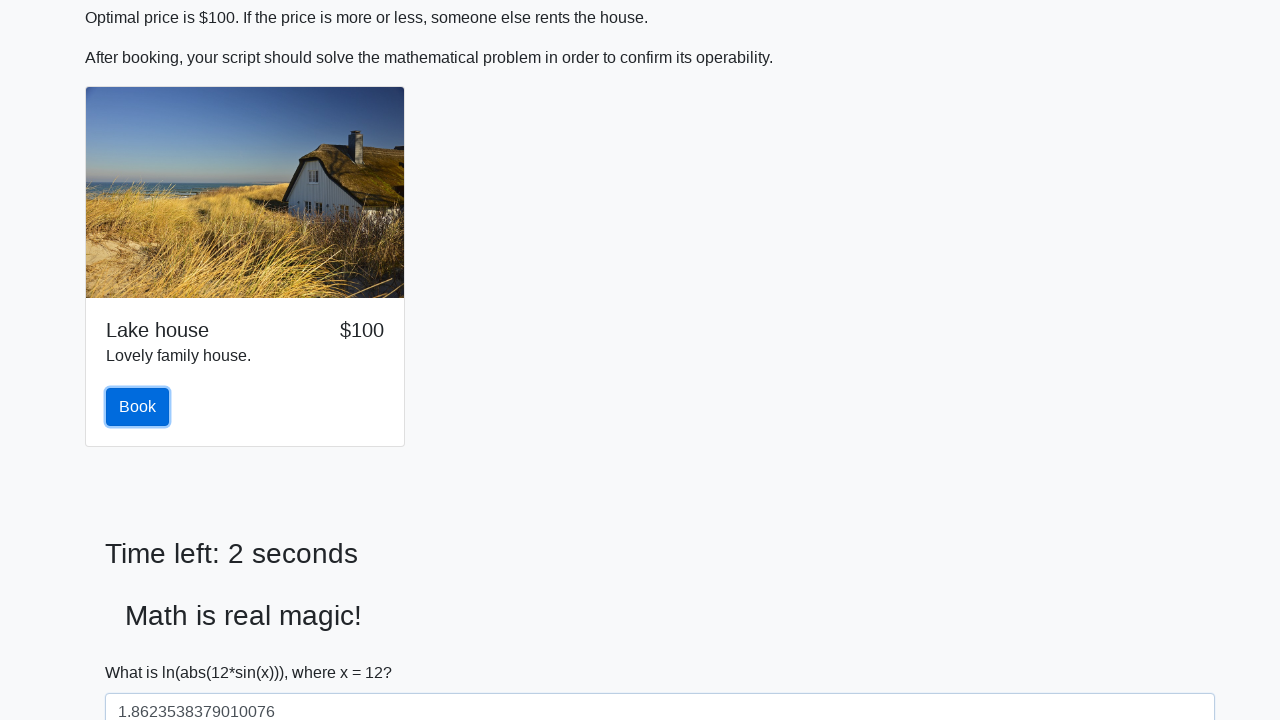

Clicked solve button to submit answer at (143, 651) on #solve
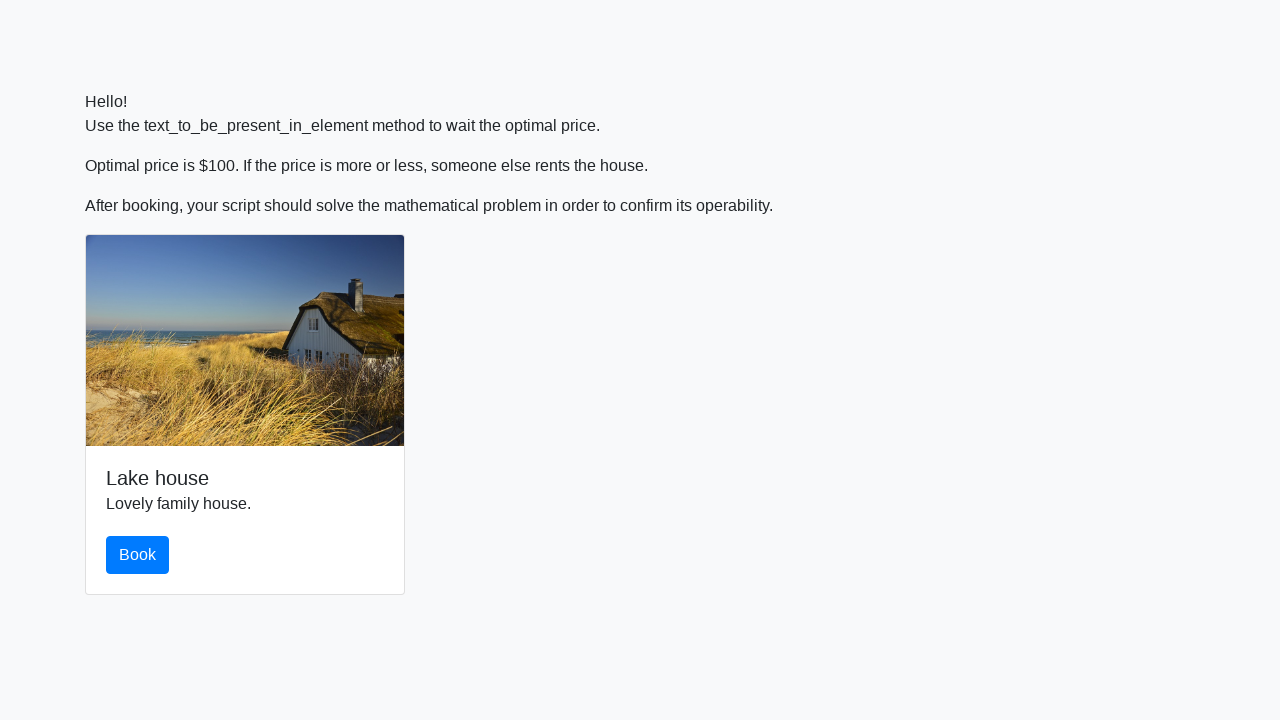

Set up dialog handler to accept alerts
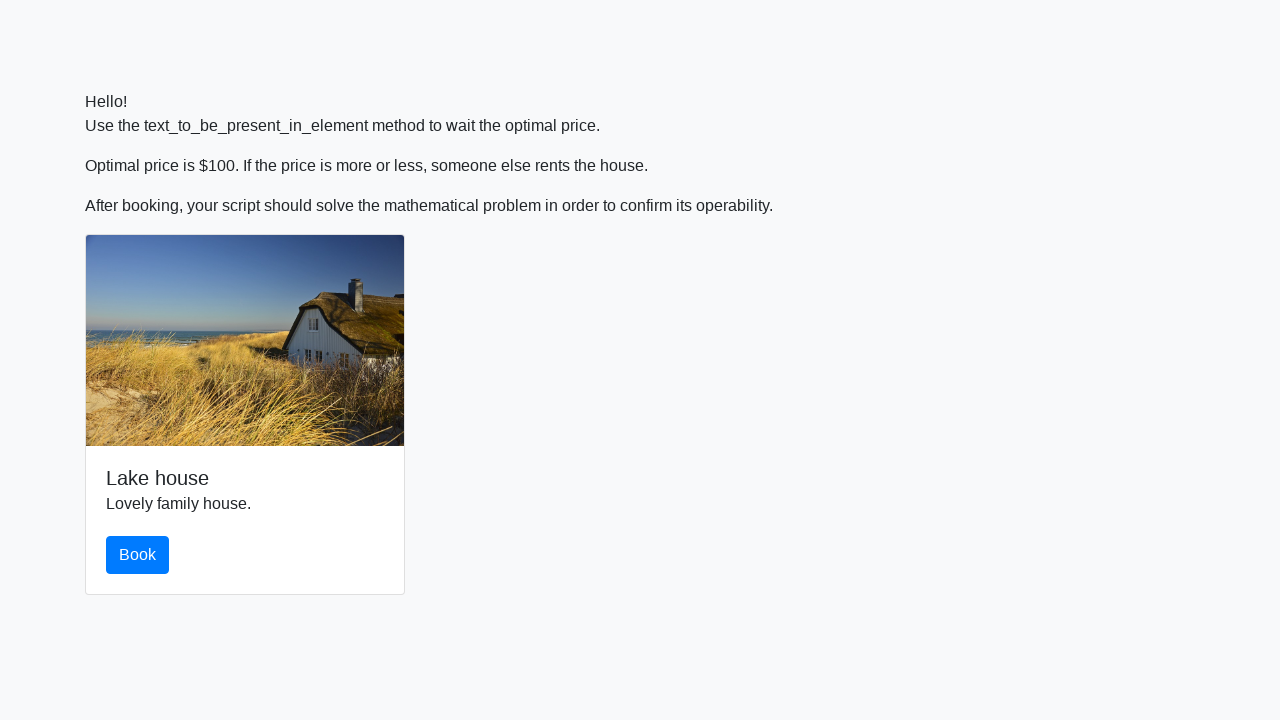

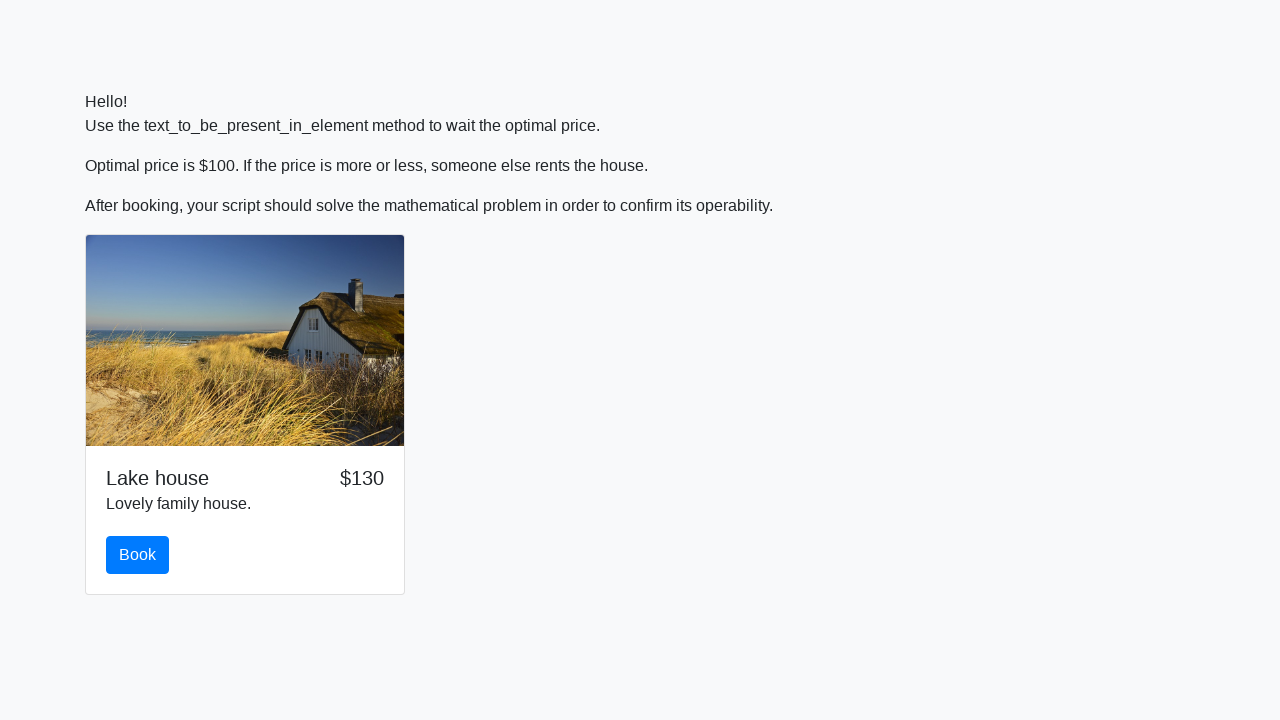